Tests a registration form by filling in three required fields (first name, last name, patronymic) and submitting the form, then verifies the welcome message appears.

Starting URL: http://suninjuly.github.io/registration1.html

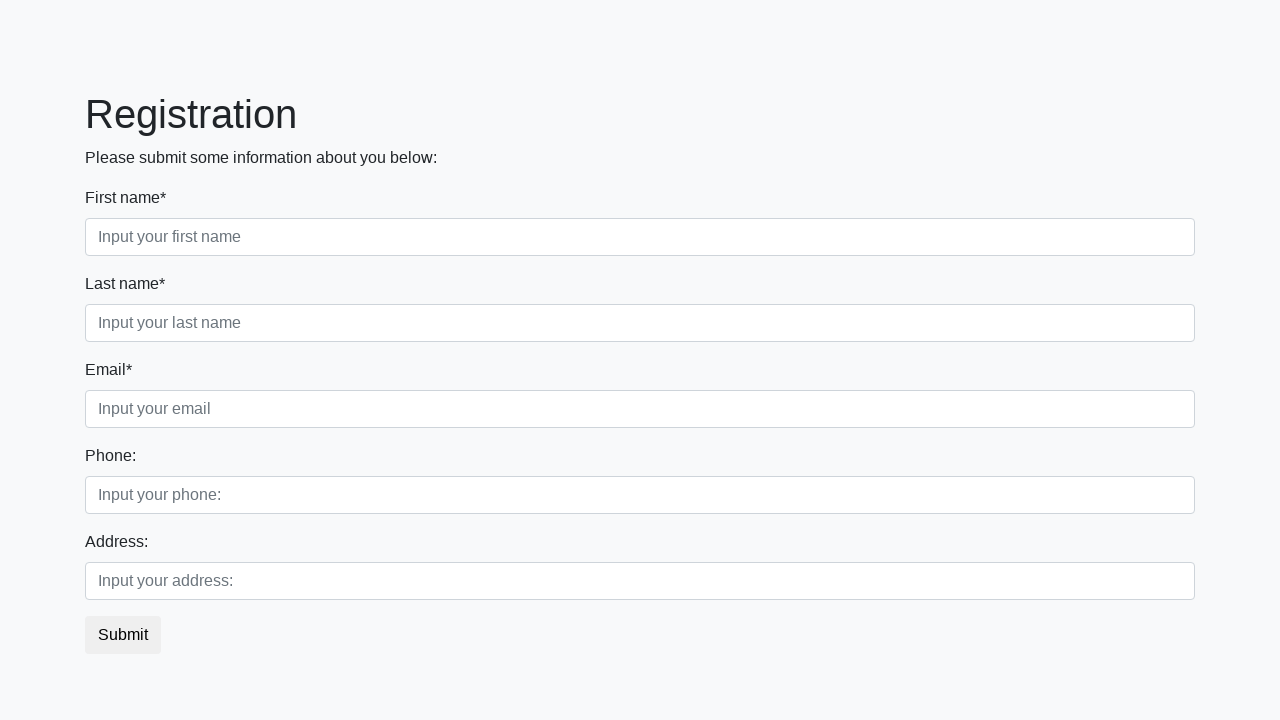

Filled first name field with 'Ivan' on input.form-control.first[required]
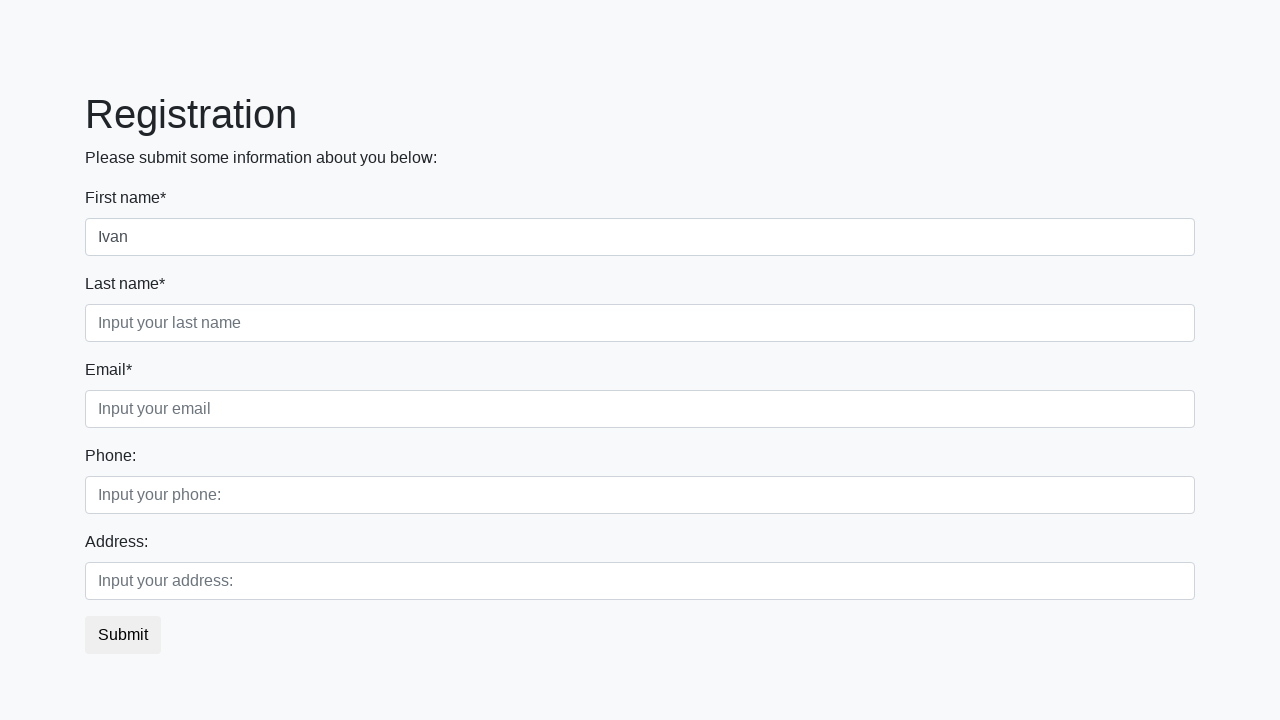

Filled last name field with 'Ivanov' on input.form-control.second[required]
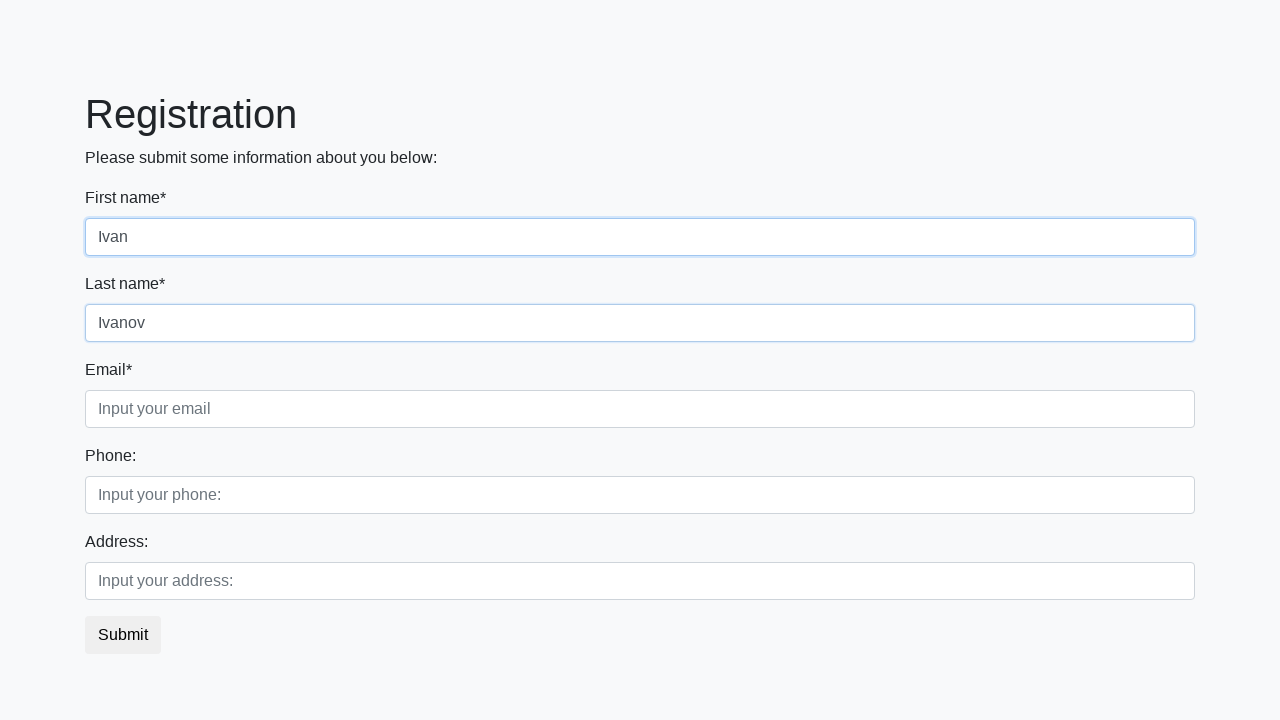

Filled patronymic field with 'Ivanovich' on input.form-control.third[required]
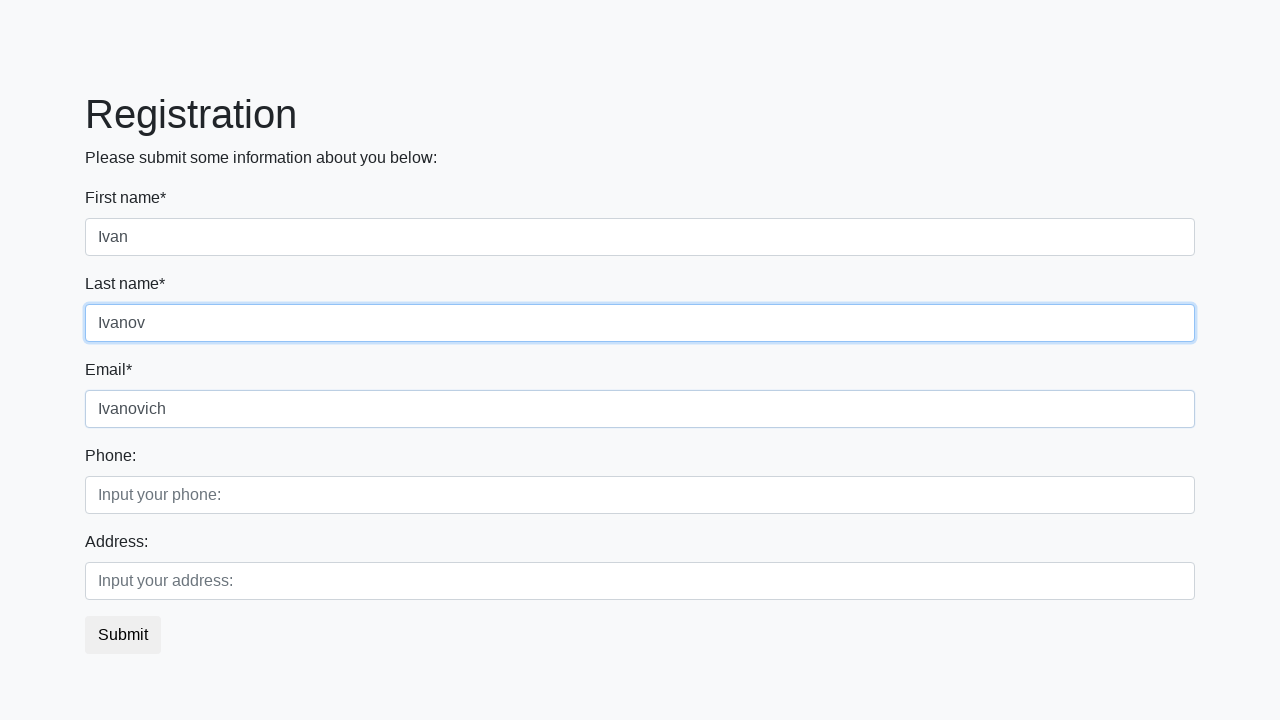

Clicked submit button to register at (123, 635) on button.btn
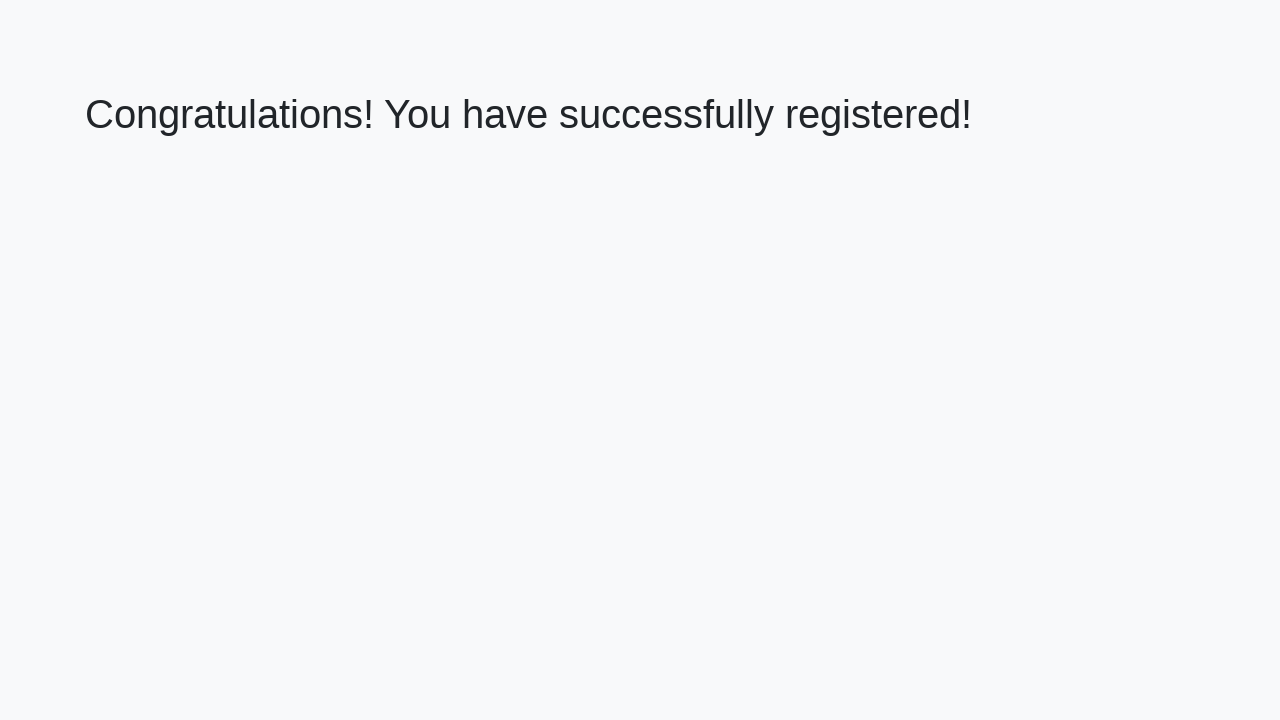

Welcome message appeared after form submission
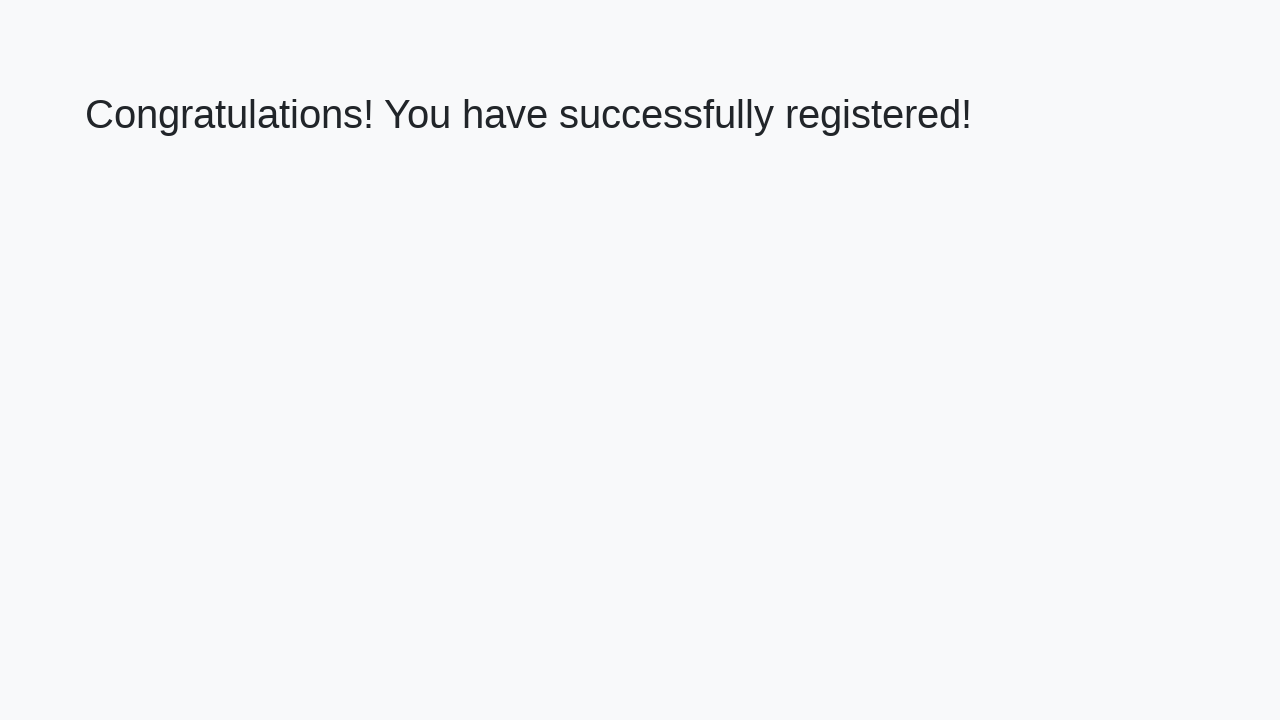

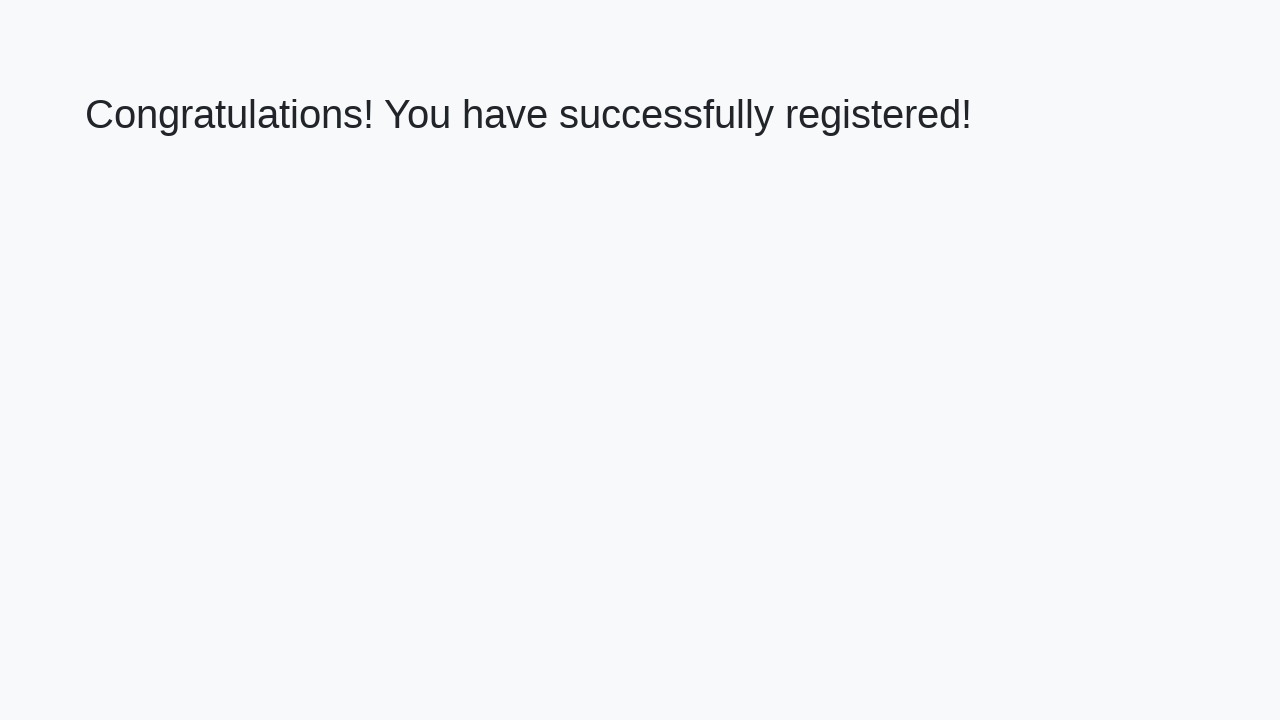